Tests that clicking clear completed removes only completed items

Starting URL: https://demo.playwright.dev/todomvc

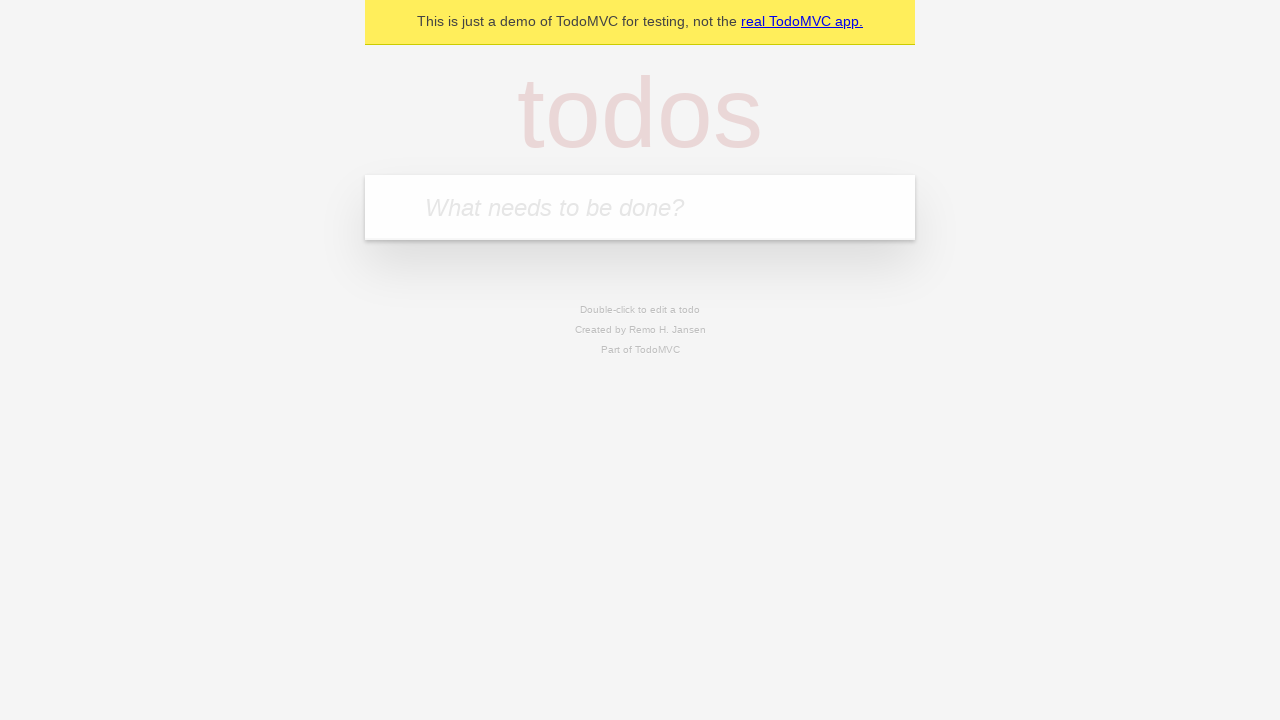

Filled new todo input with 'buy some cheese' on .new-todo
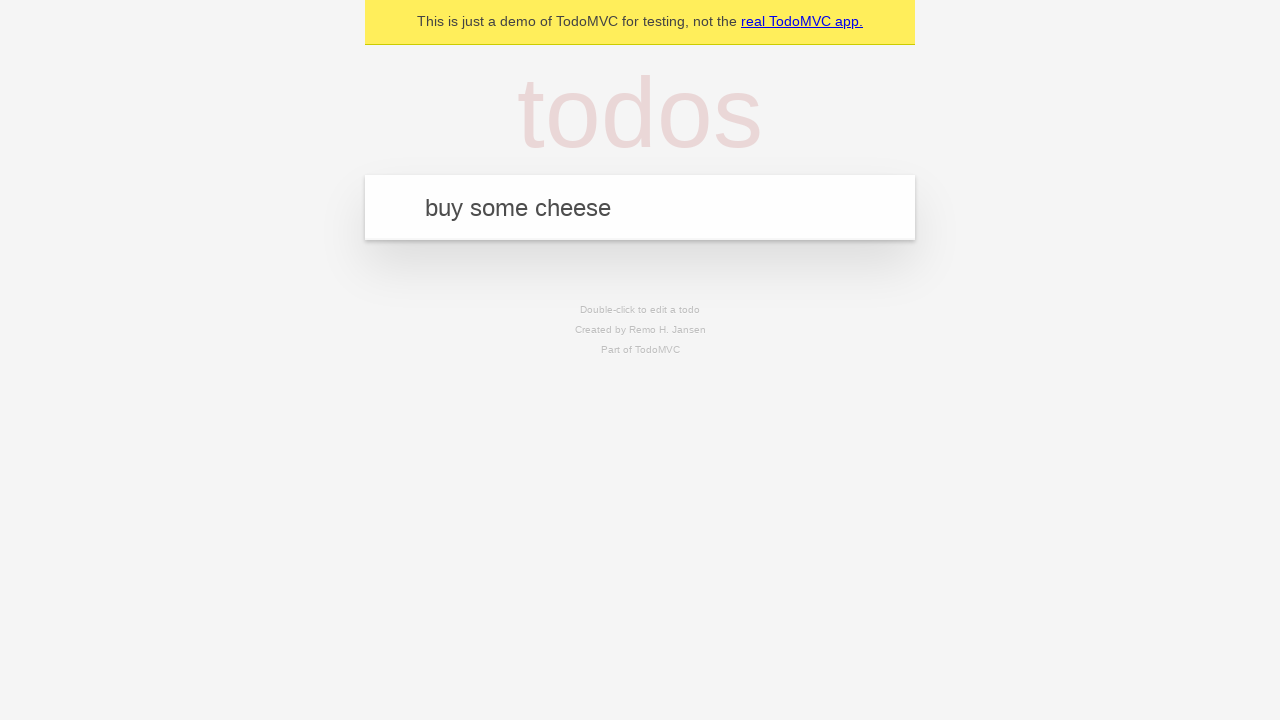

Pressed Enter to add first todo item on .new-todo
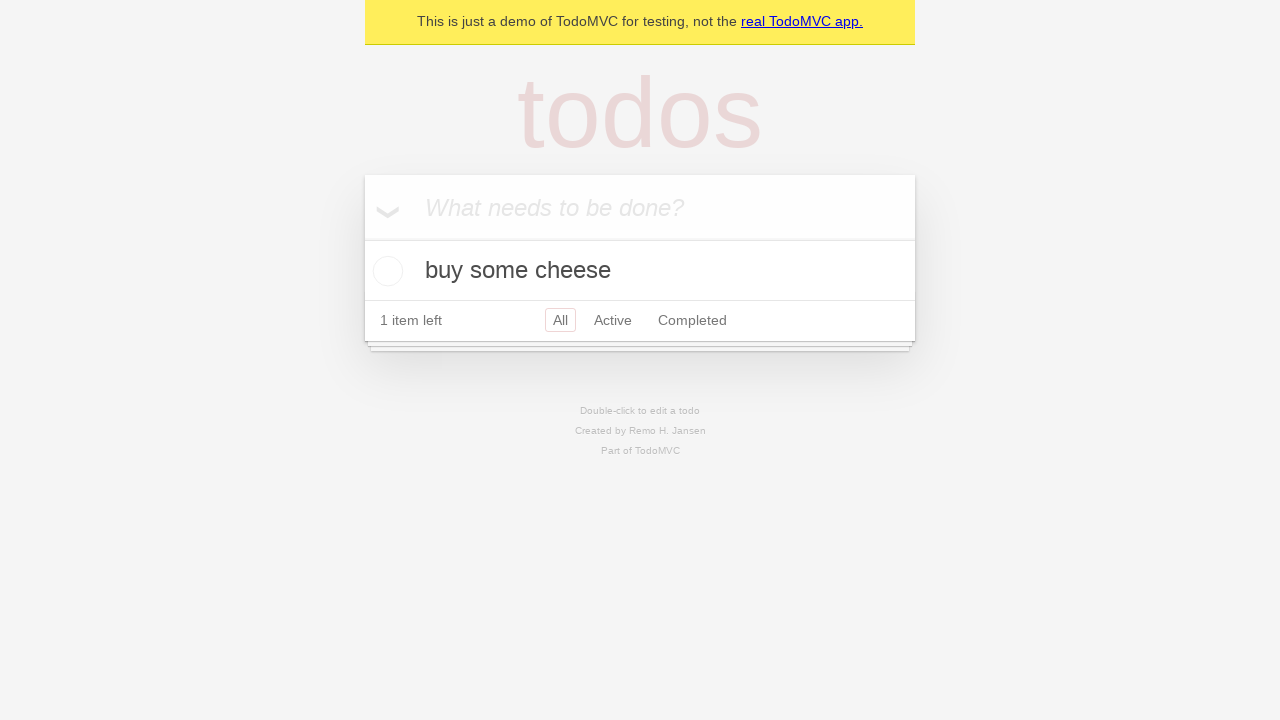

Filled new todo input with 'feed the cat' on .new-todo
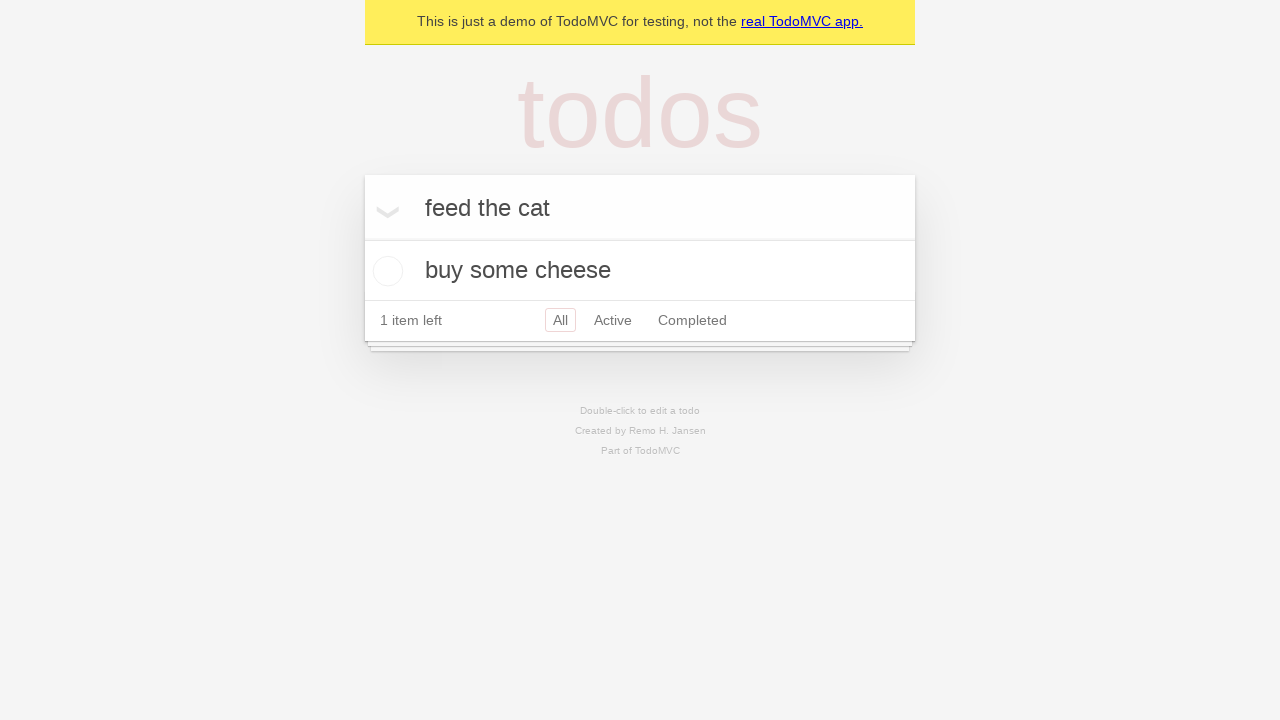

Pressed Enter to add second todo item on .new-todo
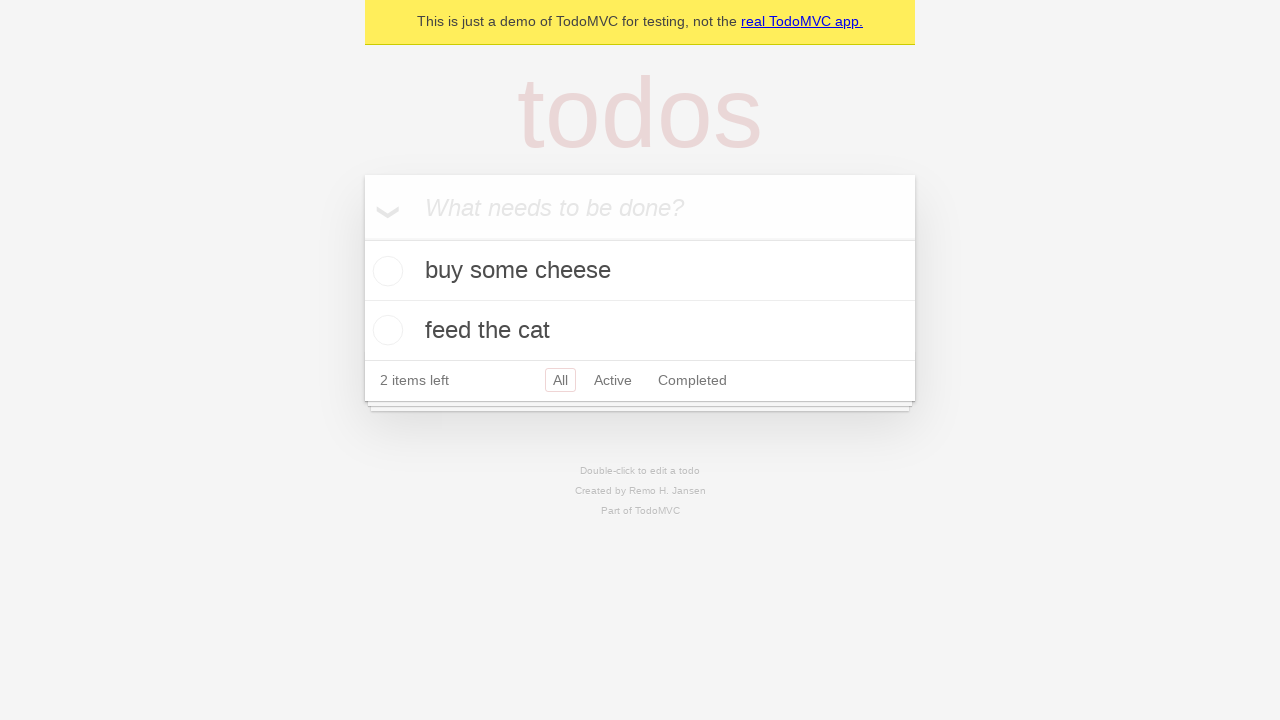

Filled new todo input with 'book a doctors appointment' on .new-todo
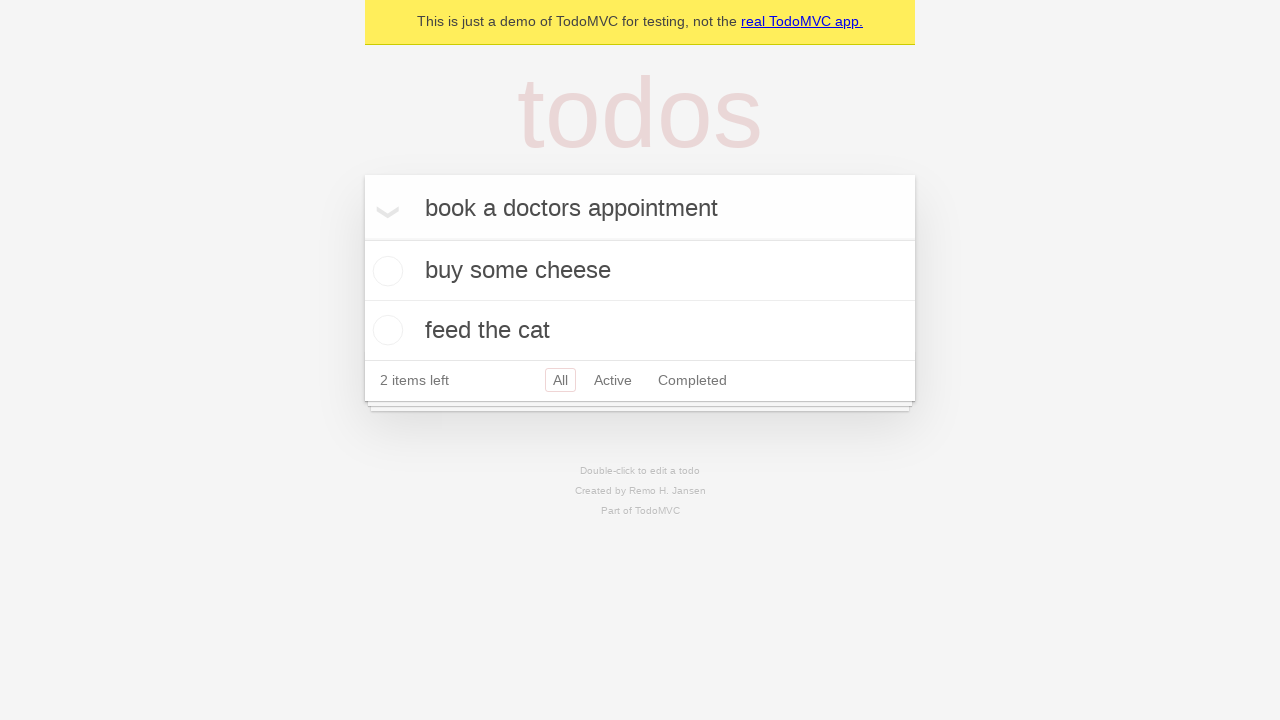

Pressed Enter to add third todo item on .new-todo
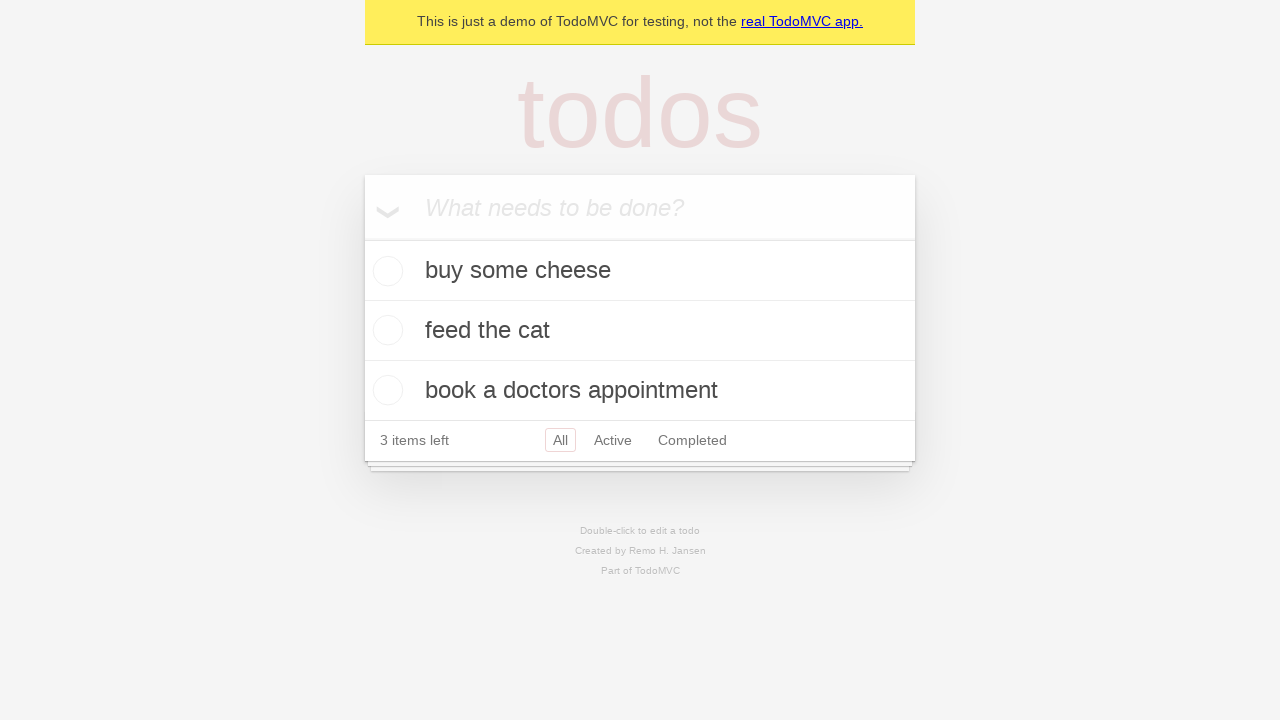

Checked the second todo item as completed at (385, 330) on .todo-list li >> nth=1 >> .toggle
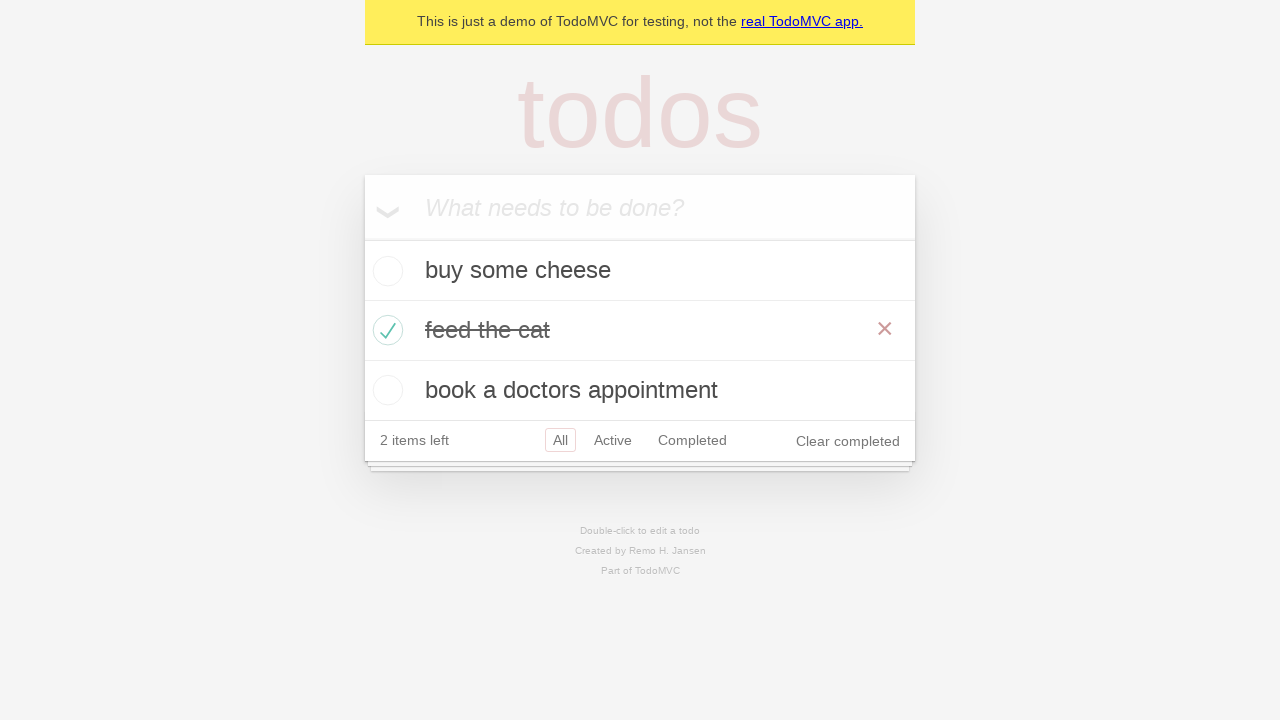

Clicked 'clear completed' button to remove completed items at (848, 441) on .clear-completed
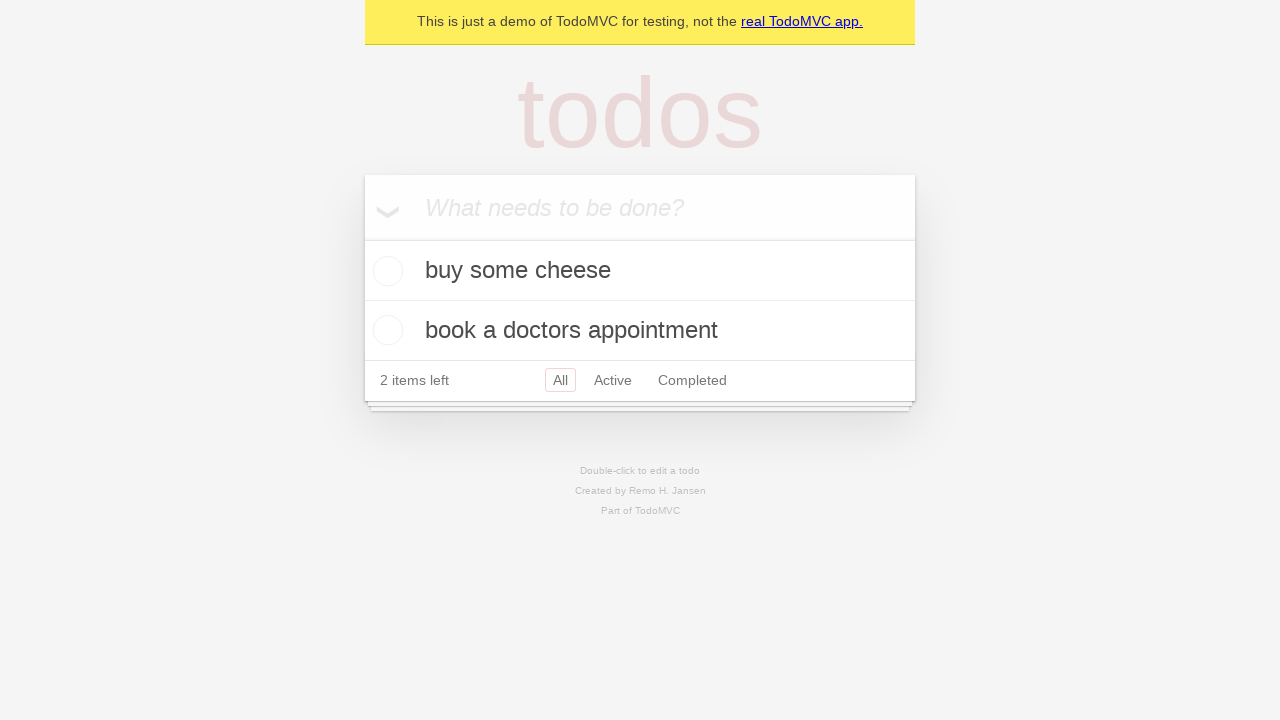

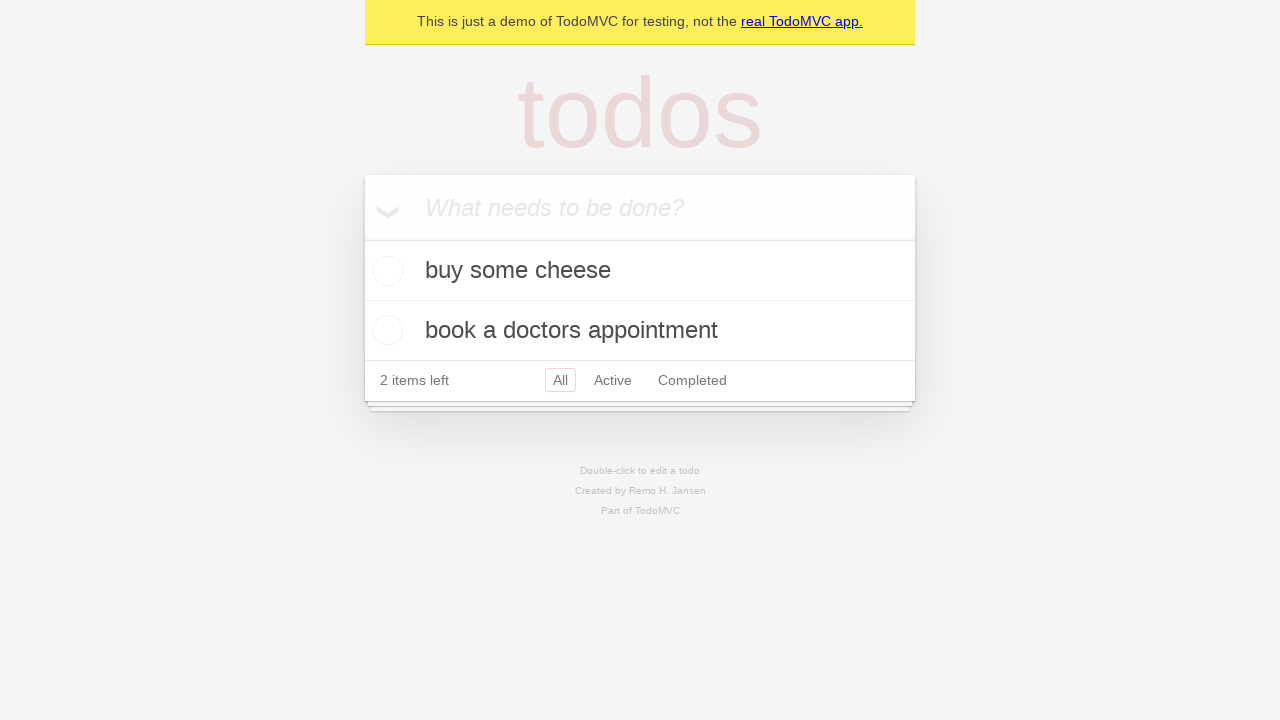